Tests interaction with shadow DOM elements by accessing nested shadow roots and filling a text input within the shadow DOM

Starting URL: http://watir.com/examples/shadow_dom.html

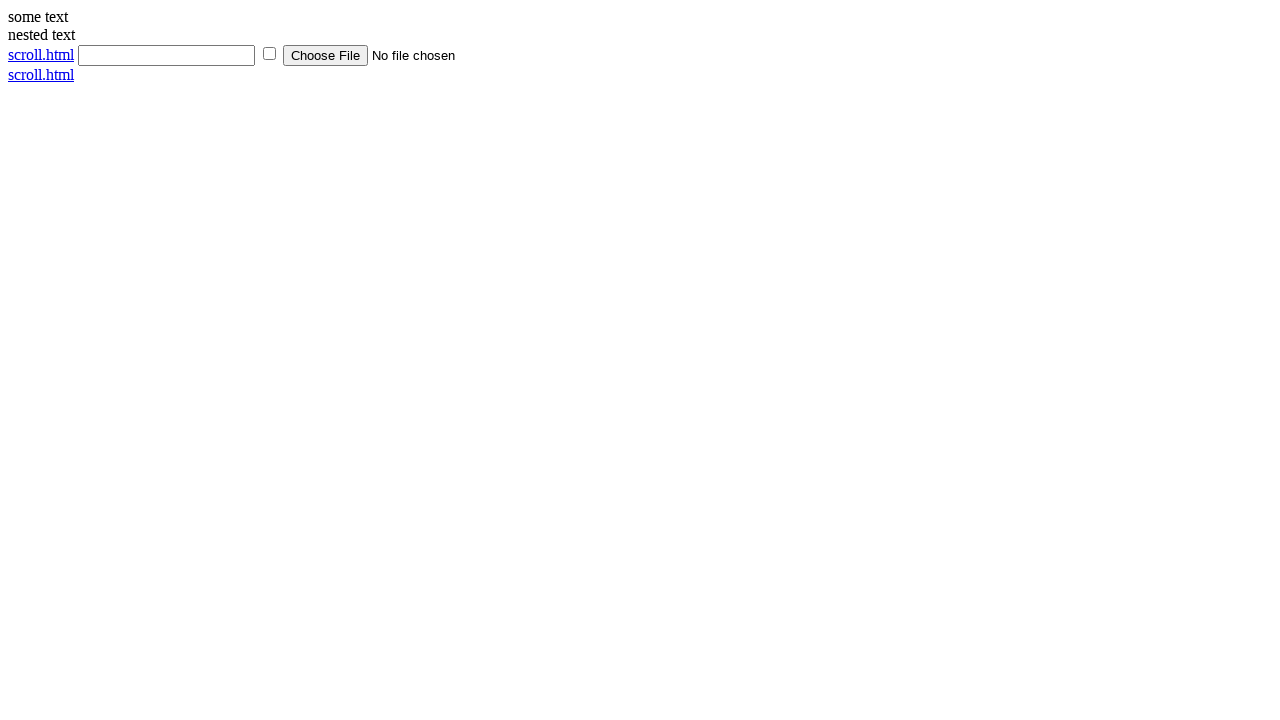

Located the first shadow host element
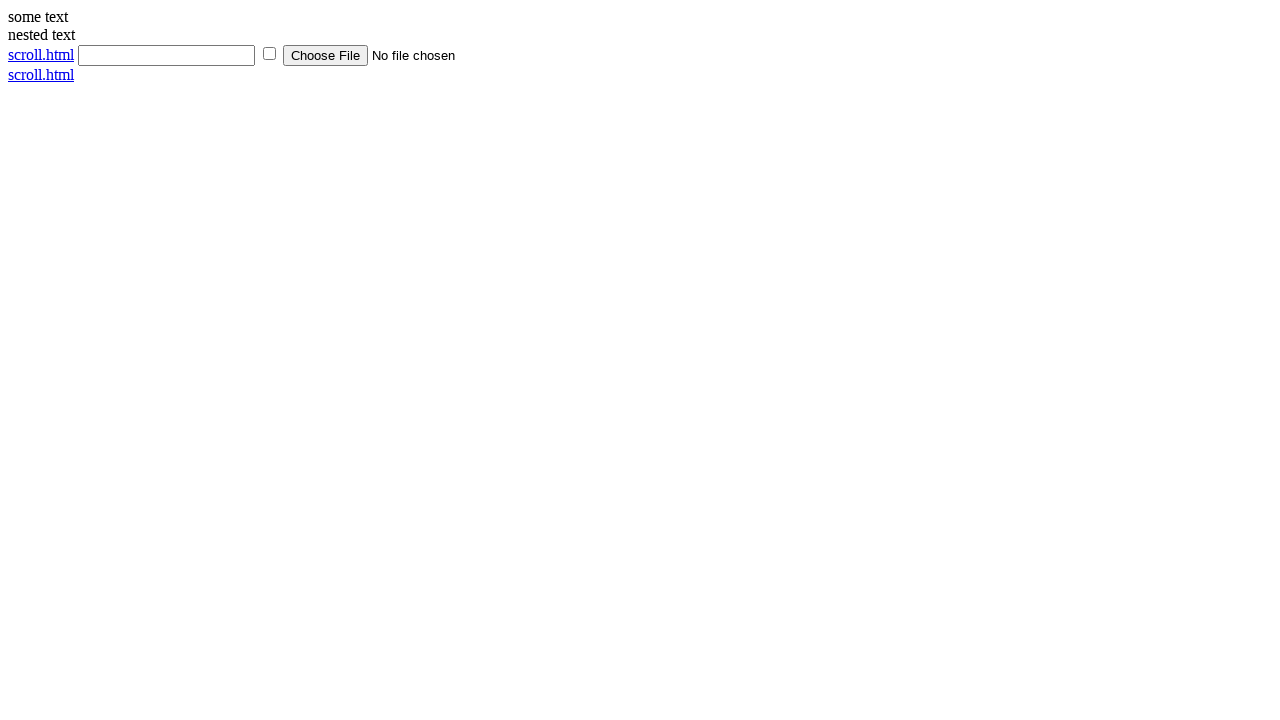

Retrieved text content from shadow DOM element
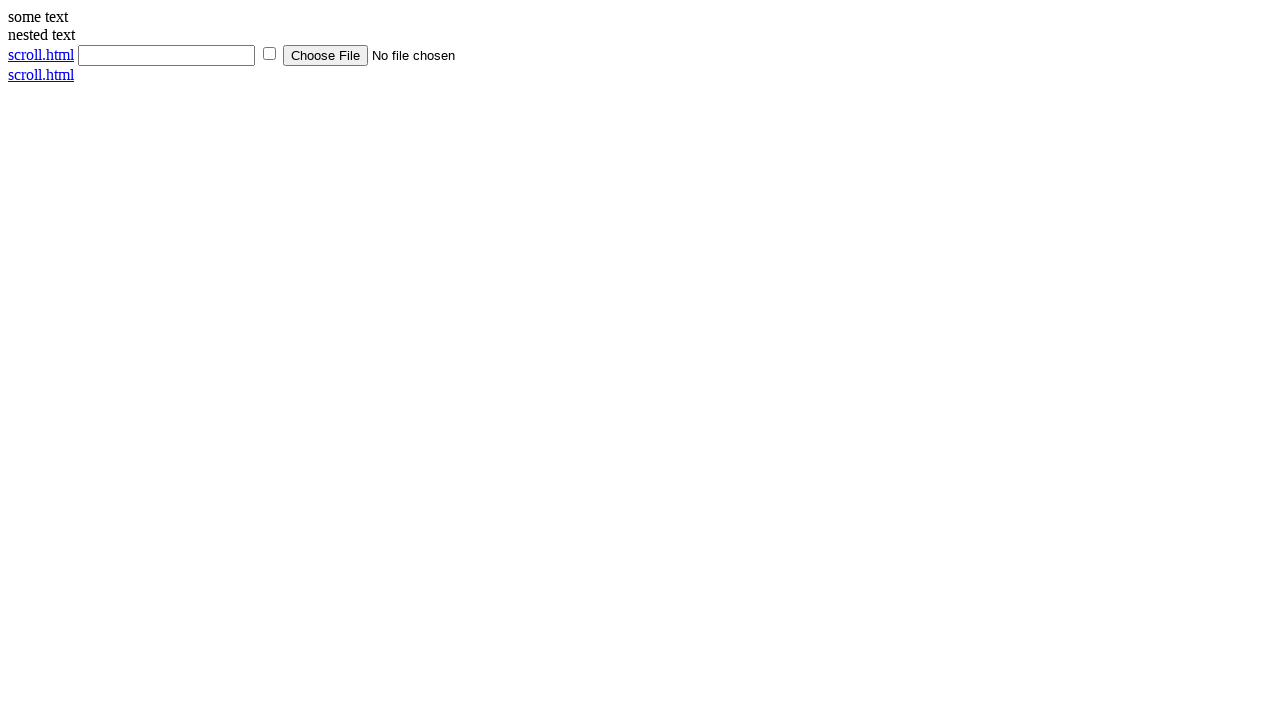

Retrieved text content from nested shadow DOM element
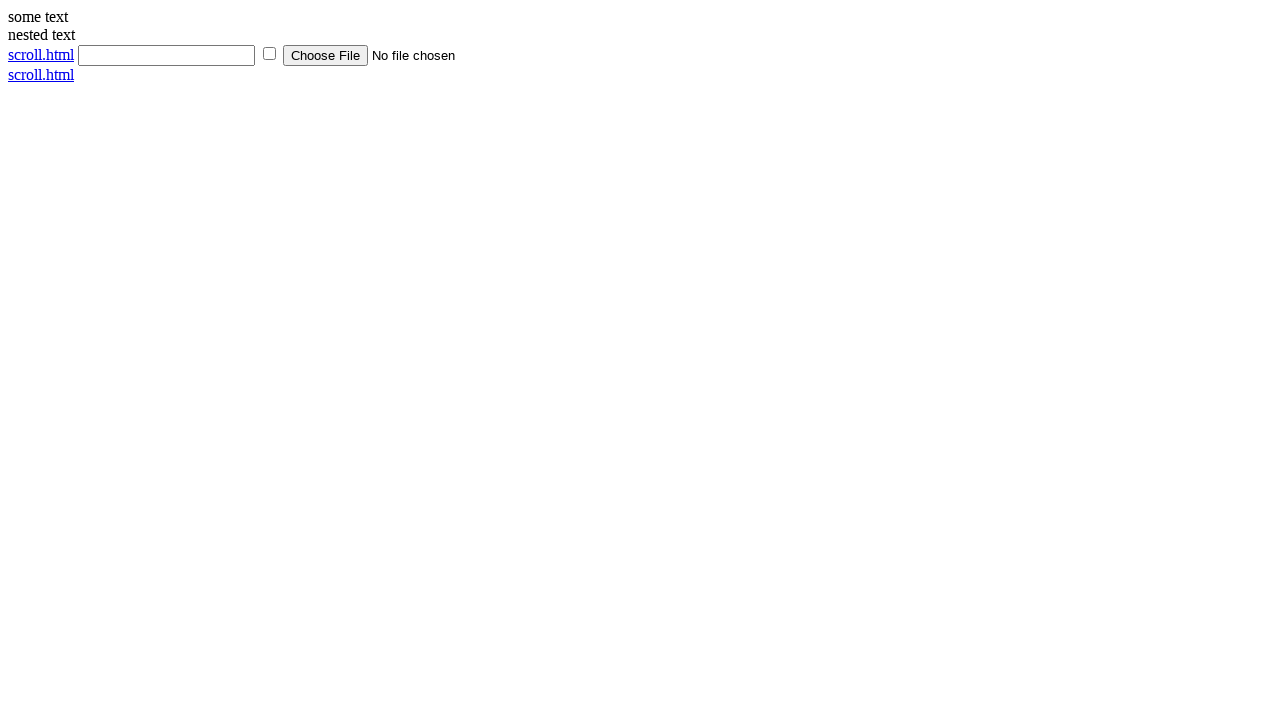

Filled text input field in nested shadow DOM with 'search' on input[type='text']
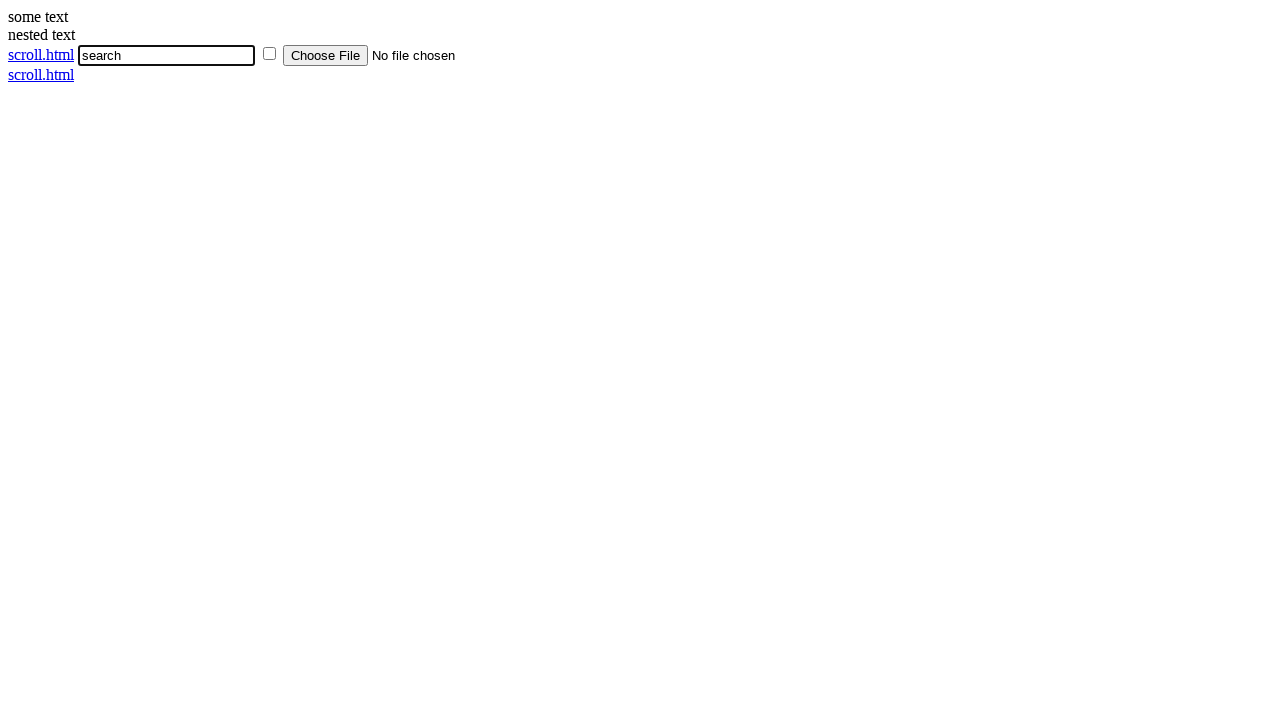

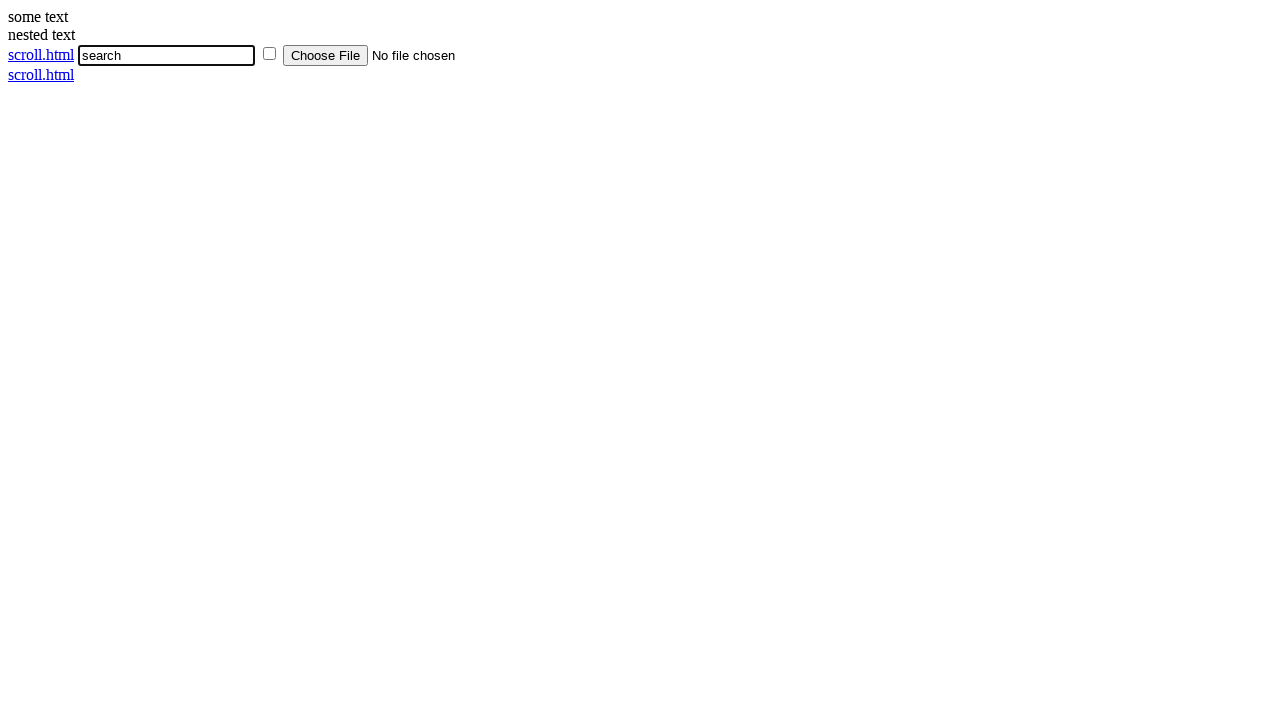